Tests the search functionality by entering a search term and clicking on a search result to navigate to the login page

Starting URL: https://practice.expandtesting.com

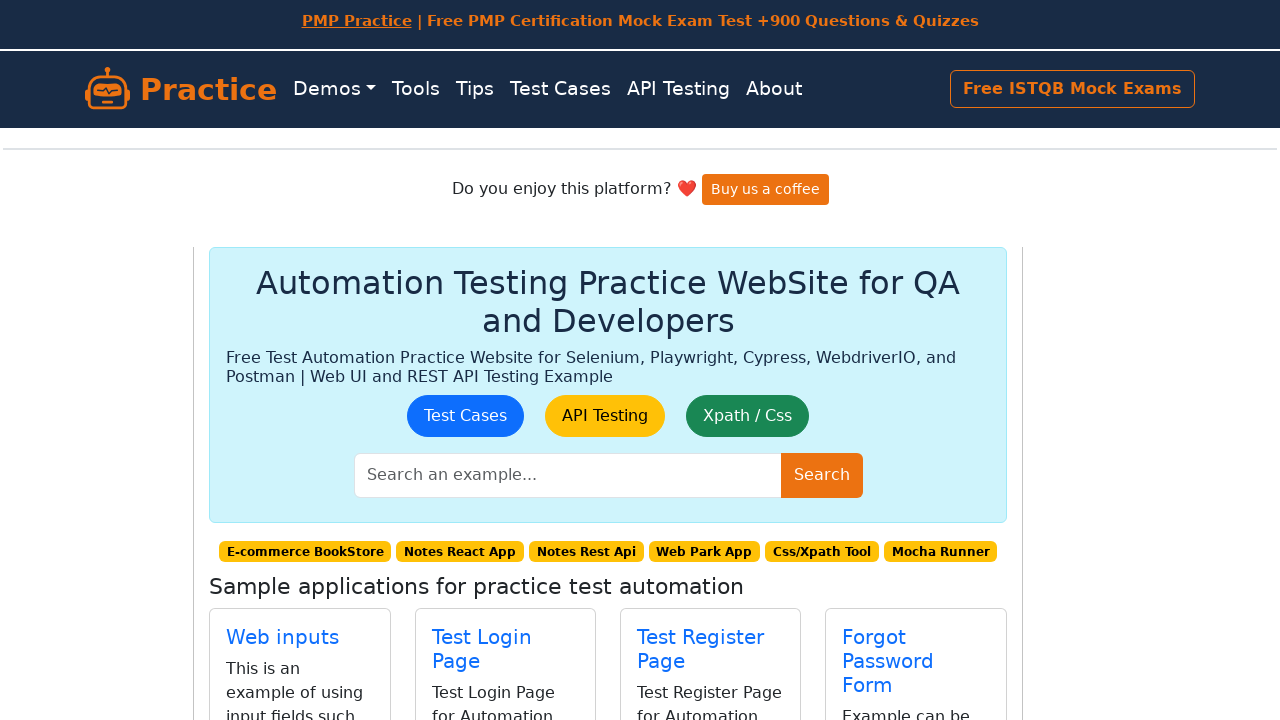

Filled search box with 'login' term on input[placeholder='Search an example...']
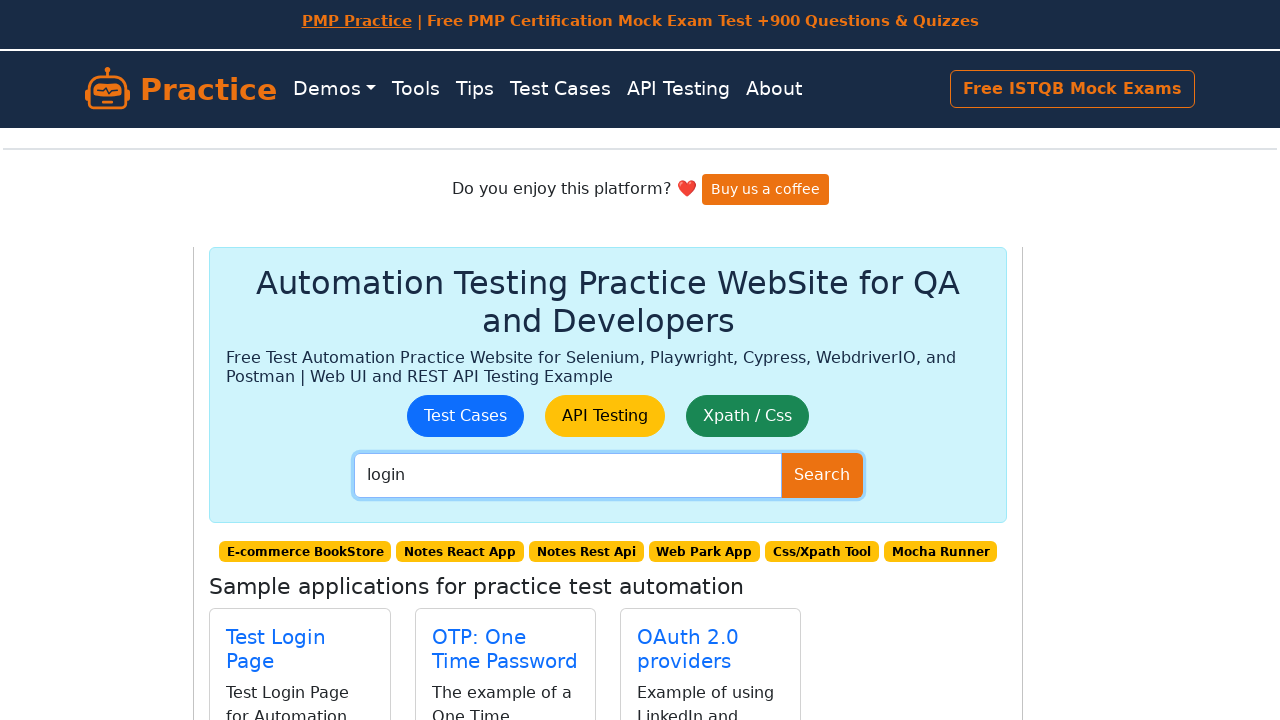

Clicked on 'Test Login Page' search result at (276, 637) on xpath=//a[normalize-space()='Test Login Page']
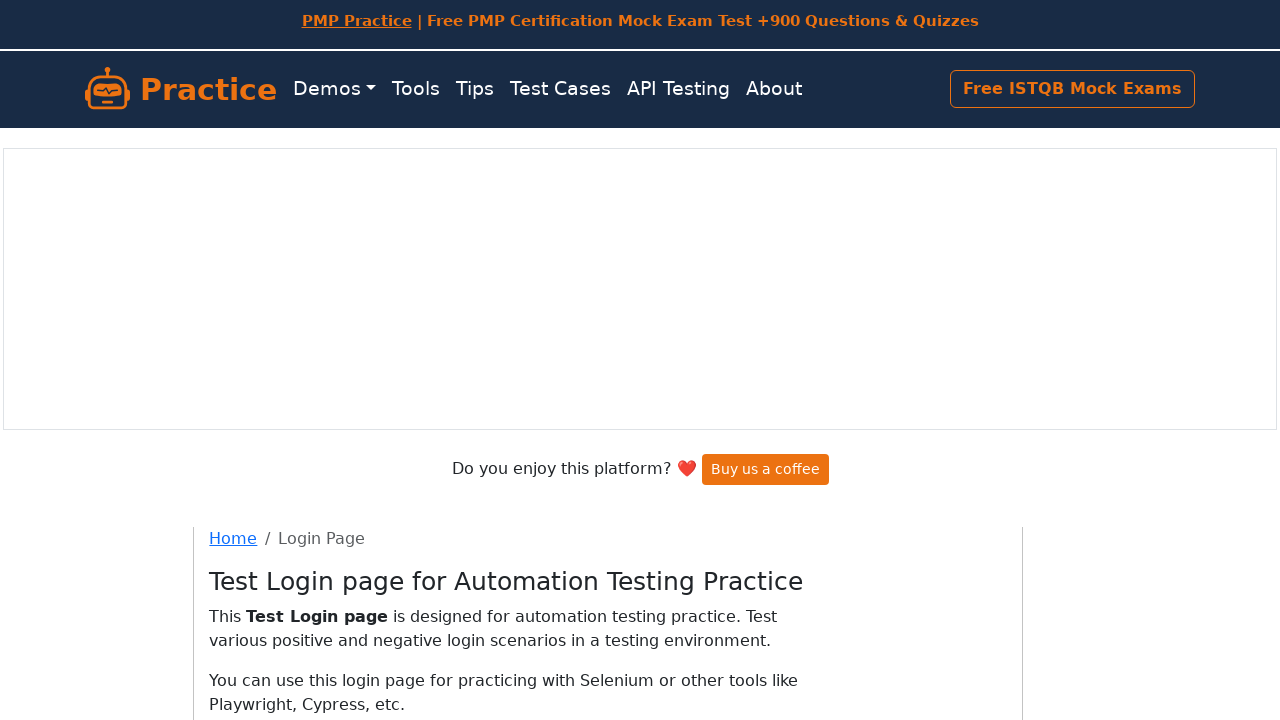

Login page loaded successfully
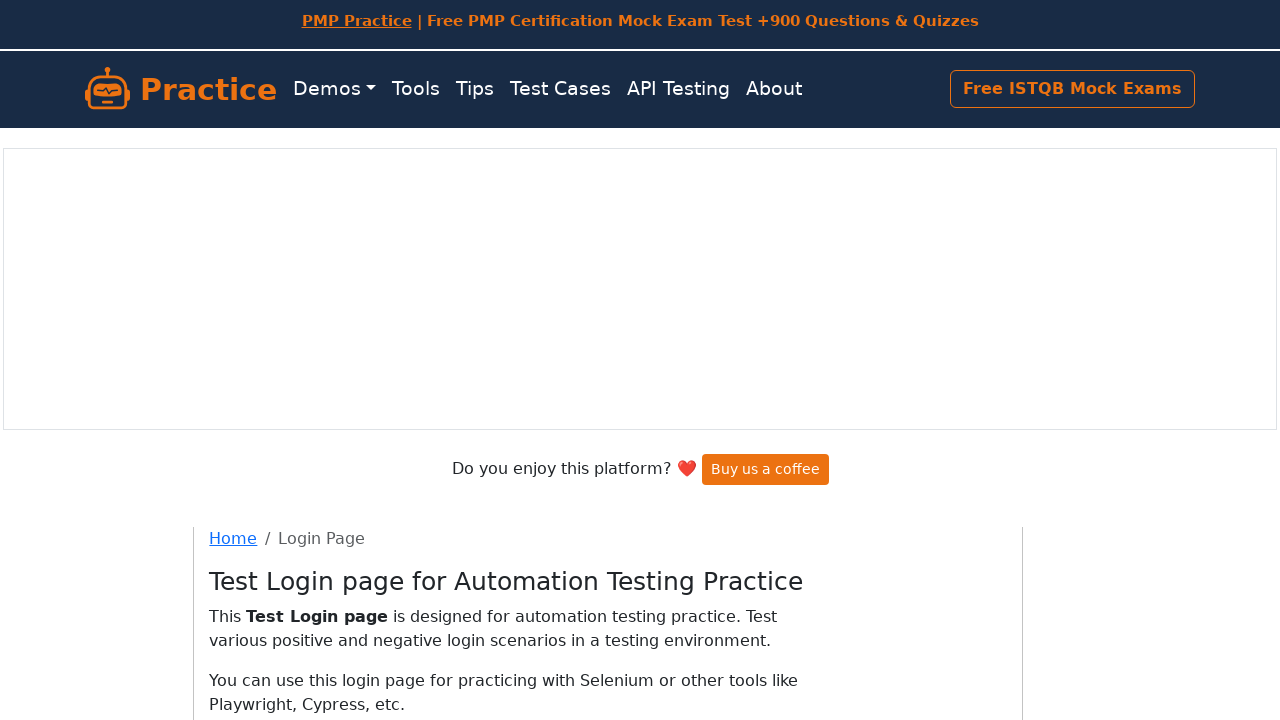

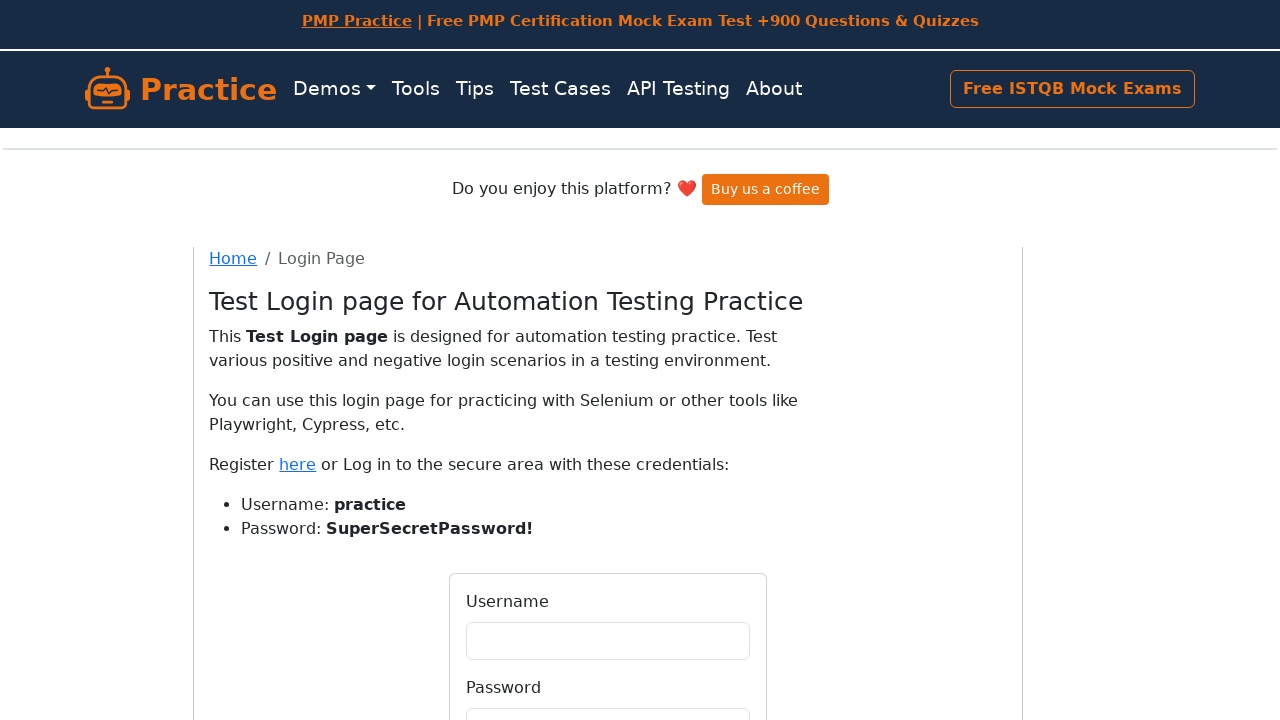